Tests dismissing a JavaScript confirm dialog and verifying the cancel result

Starting URL: https://automationfc.github.io/basic-form/index.html

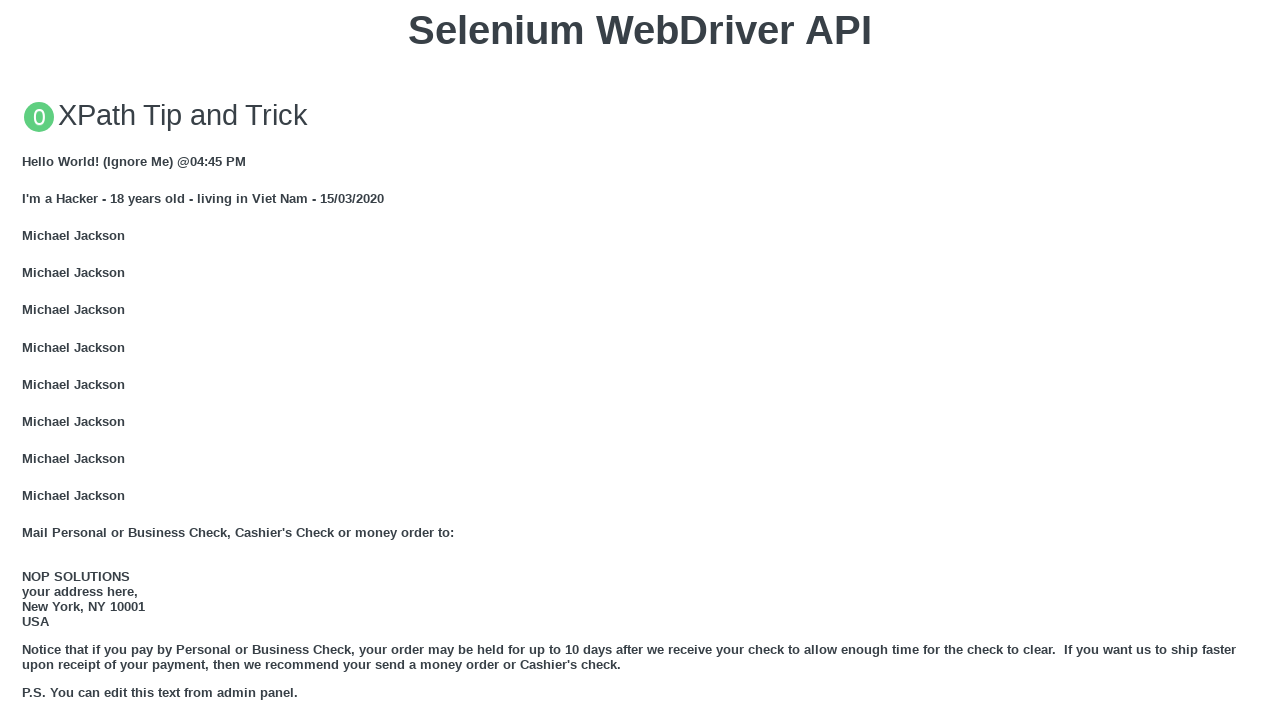

Set up dialog handler to dismiss confirm dialogs
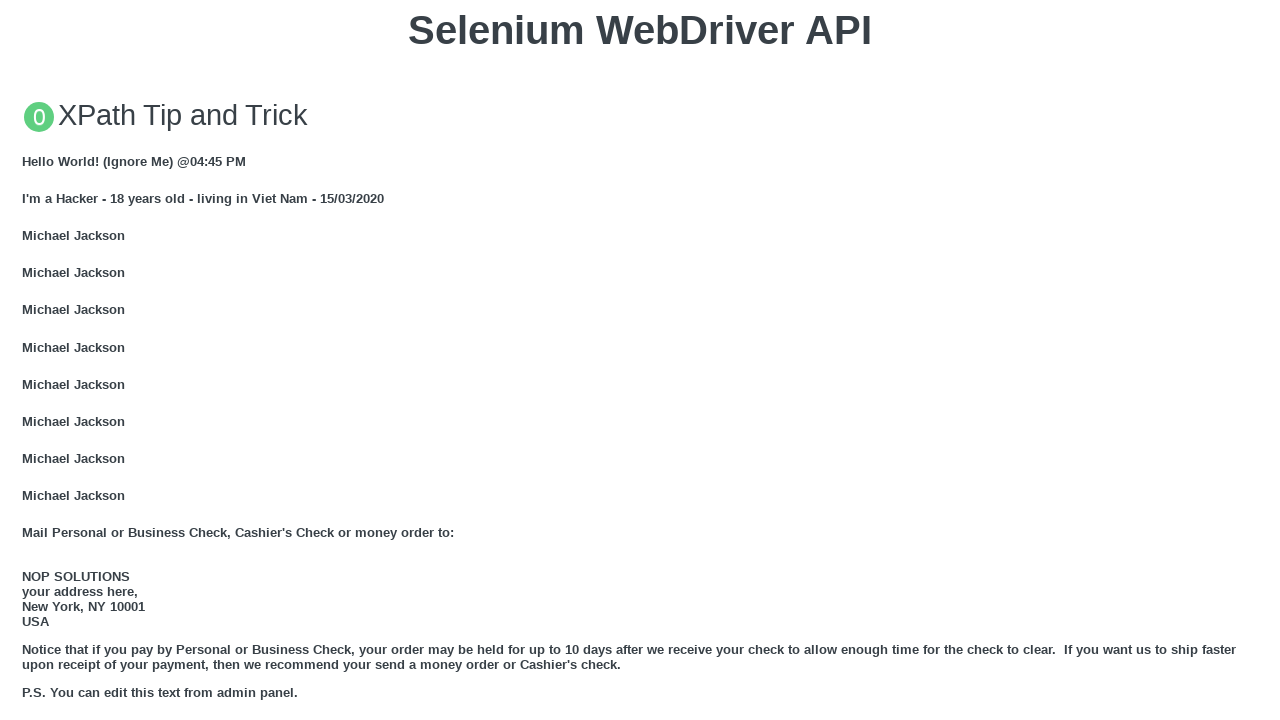

Clicked 'Click for JS Confirm' button to trigger JavaScript confirm dialog at (640, 360) on xpath=//button[text()='Click for JS Confirm']
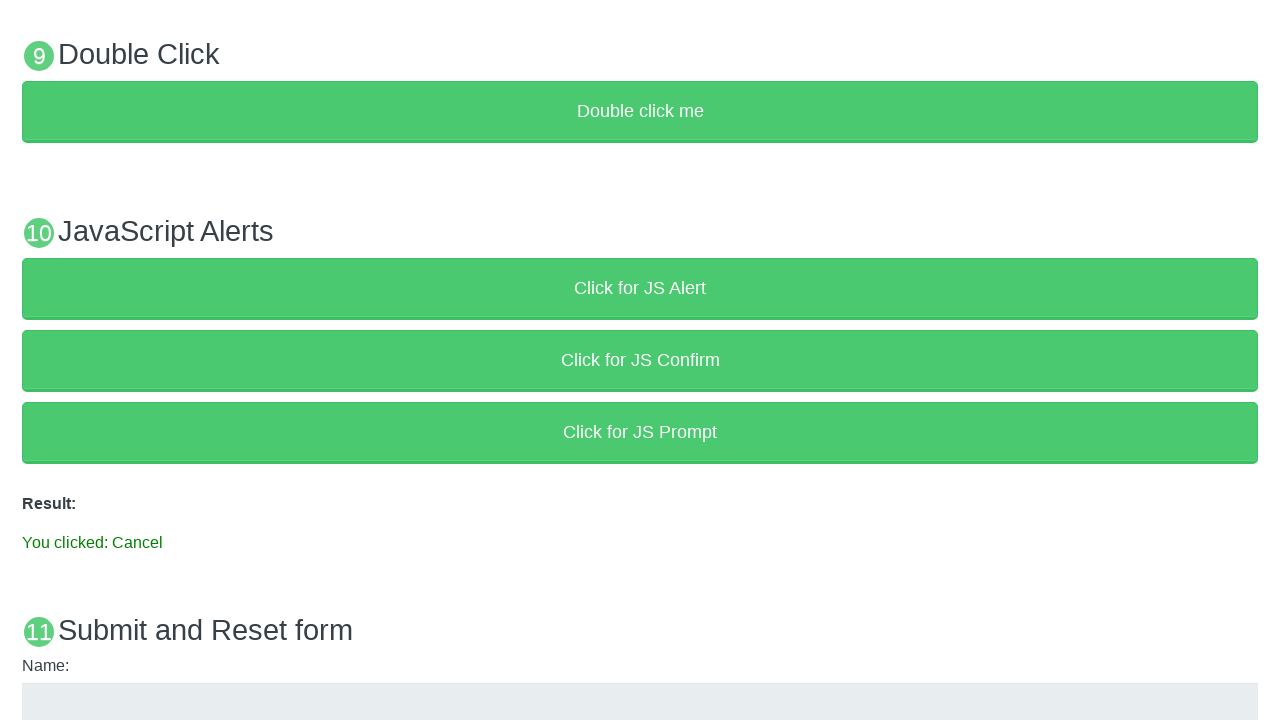

Result message element appeared after dismissing confirm dialog
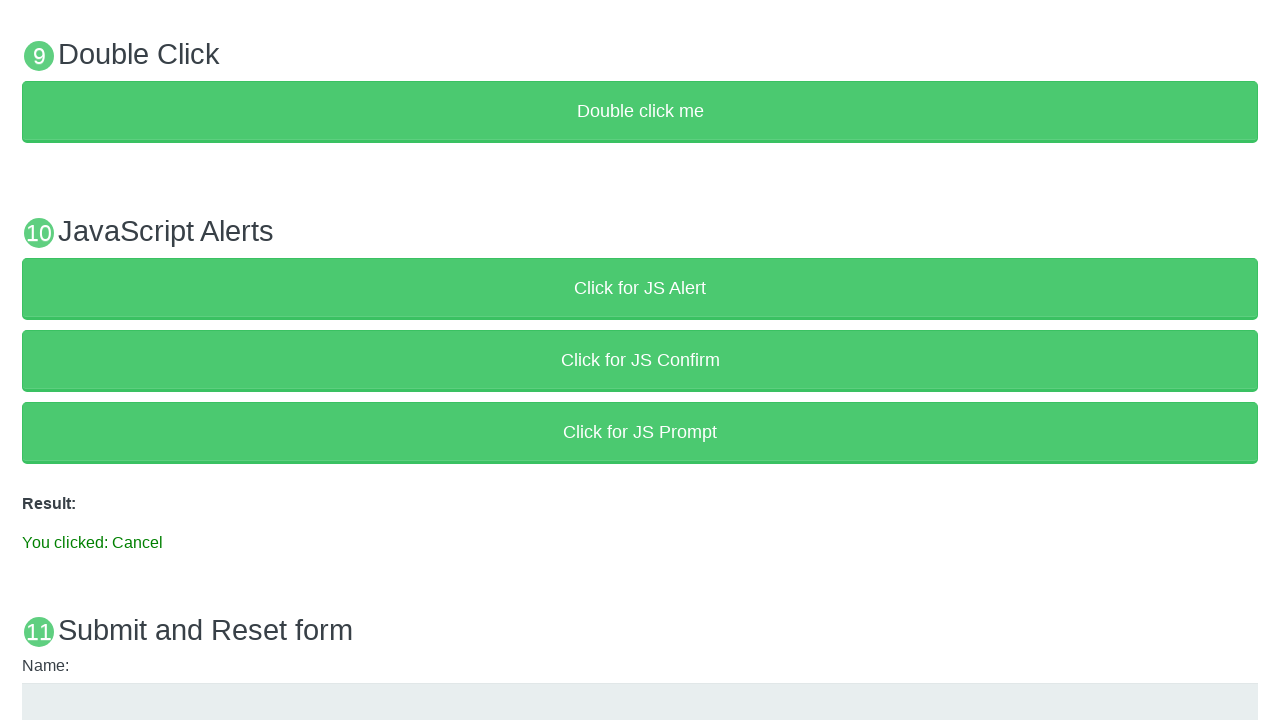

Verified result message displays 'You clicked: Cancel' confirming dismiss action
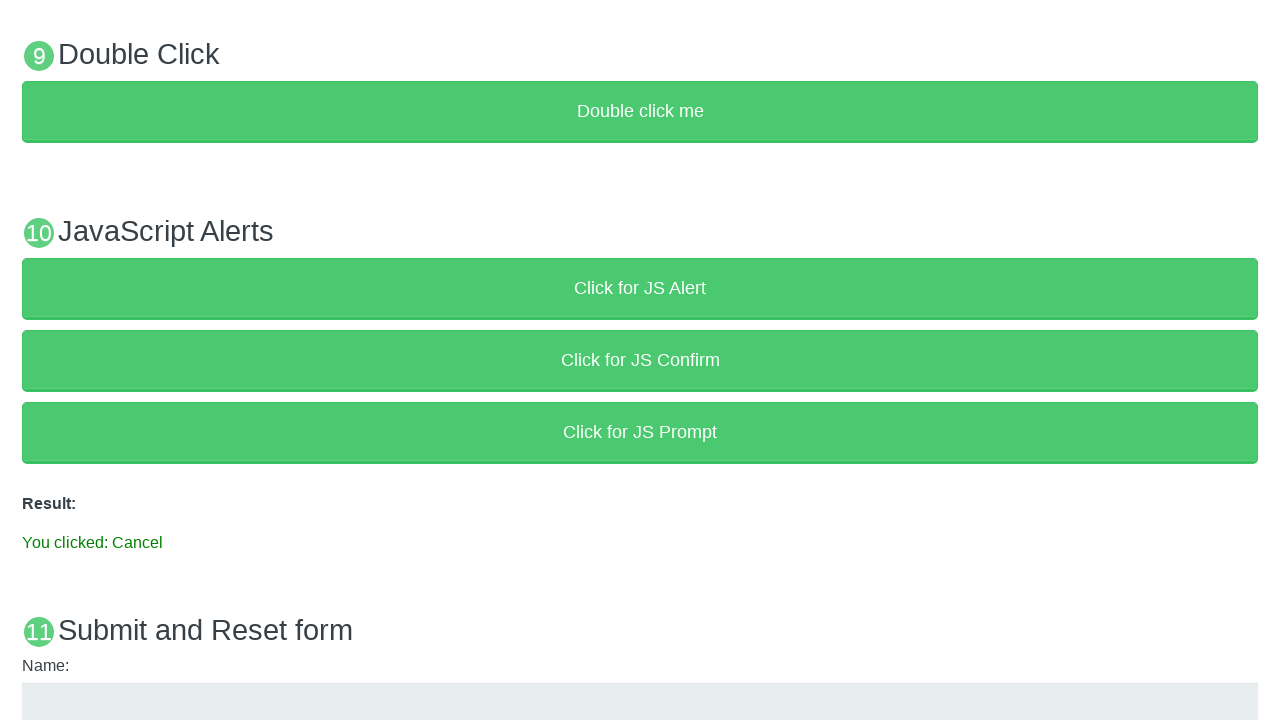

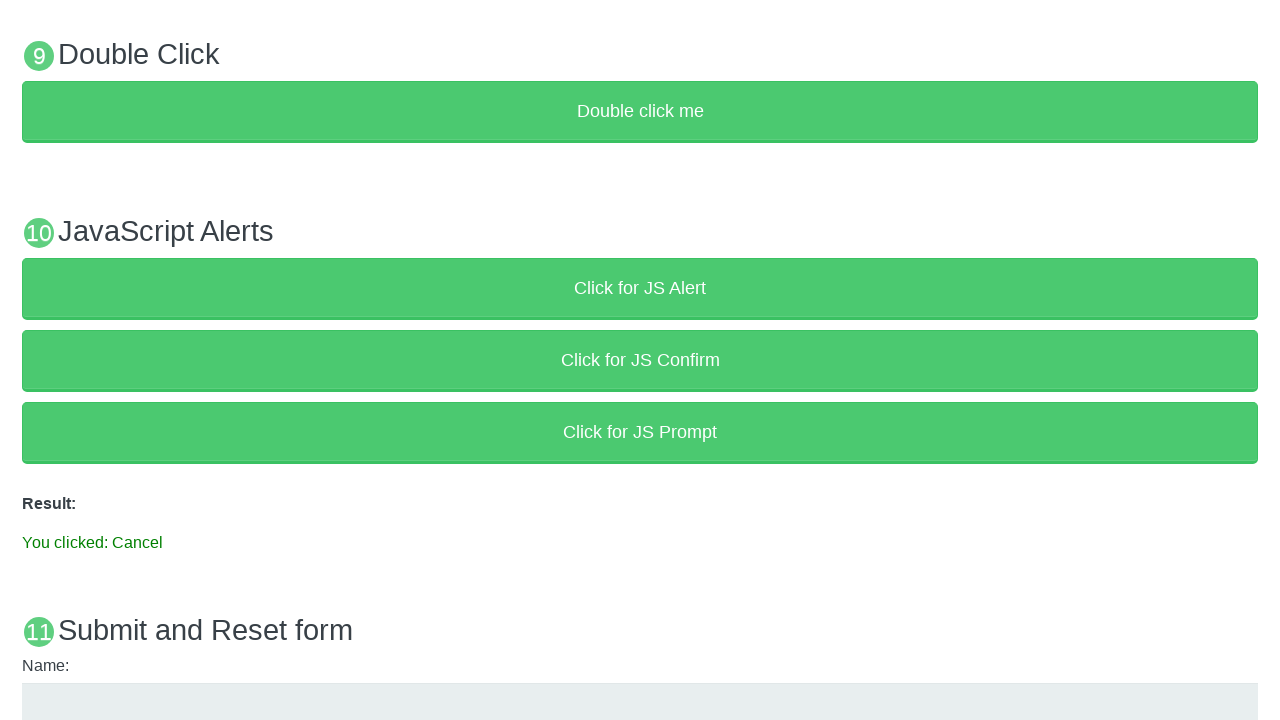